Tests the official gazette search functionality by entering a date, clicking the search button, and verifying the edition view loads with the "Impressa" (Print) option available.

Starting URL: https://deirn.sdoe.com.br/diariooficialweb/#/home?diario=MTIx

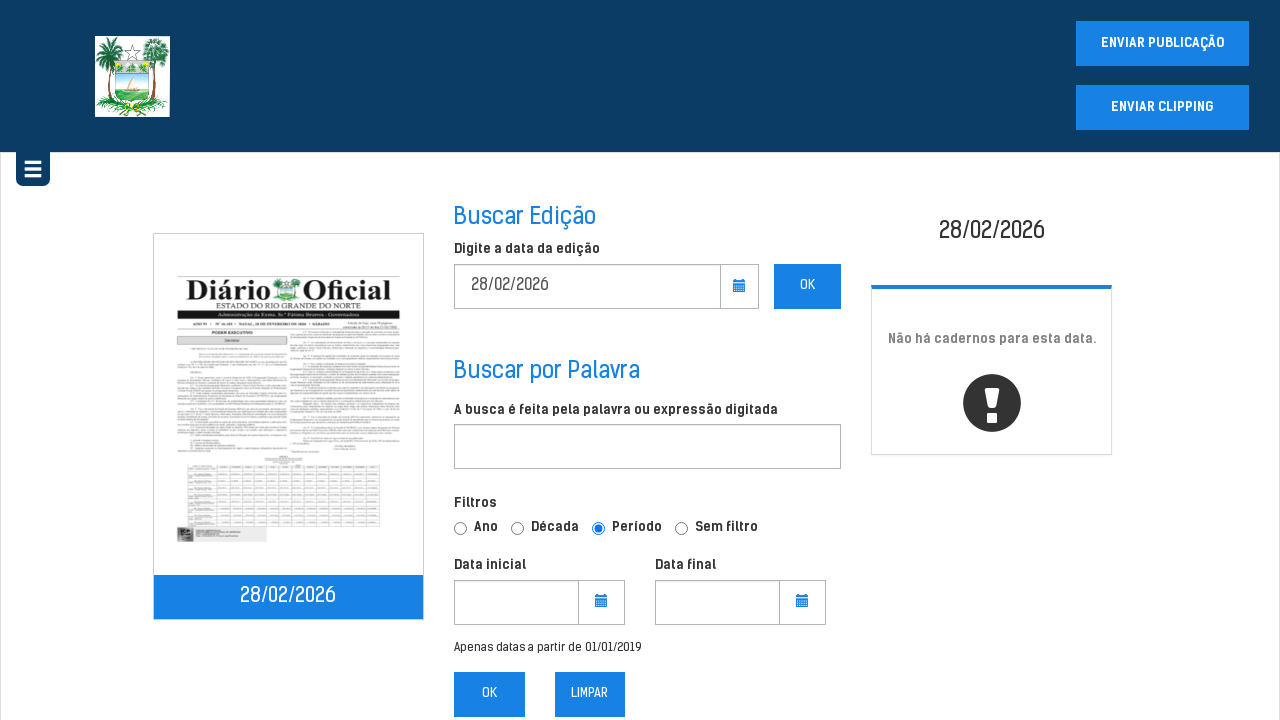

Date input field '#dataEdicao' is now visible
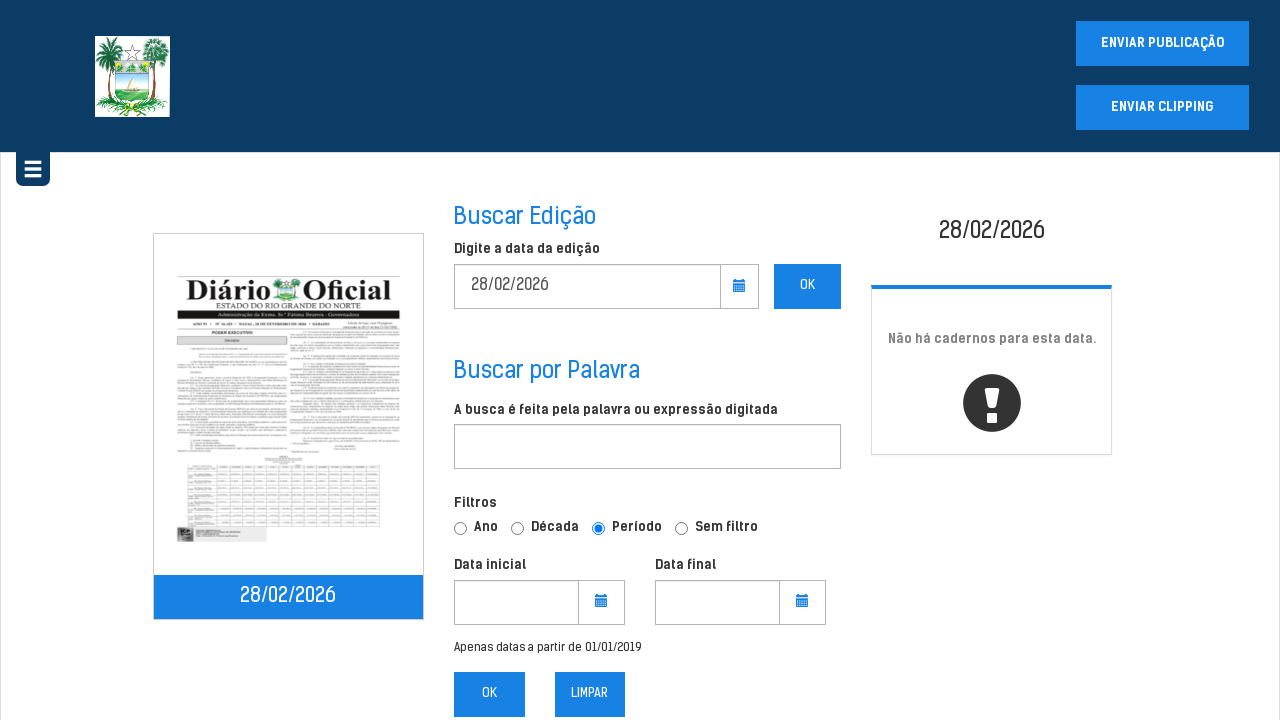

Filled date input field with '15/06/2022' on #dataEdicao
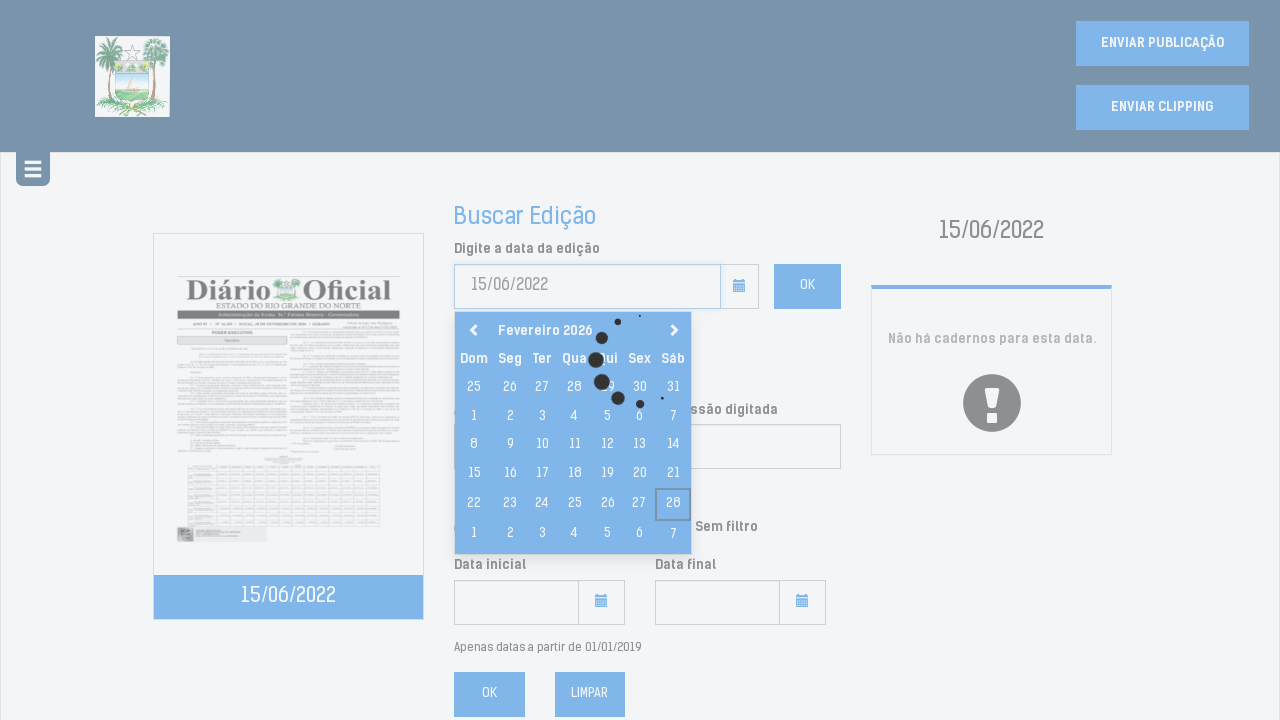

Waited 2 seconds for date input to be processed
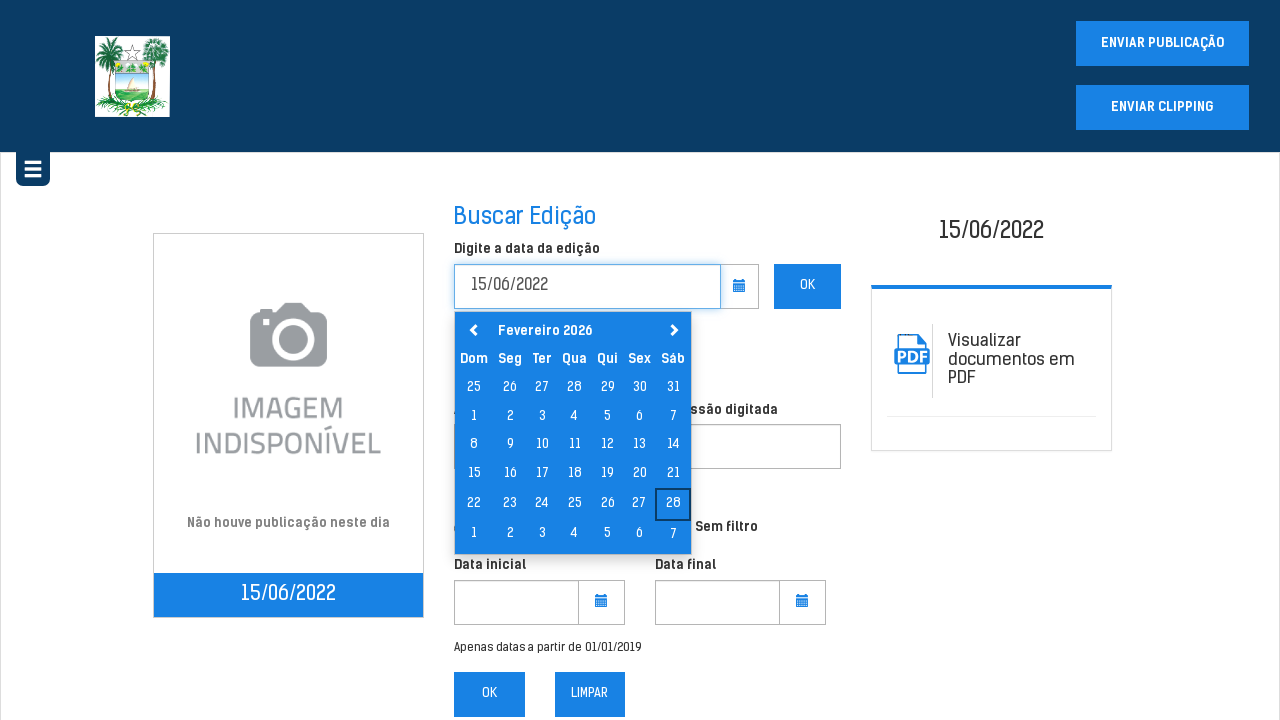

Search button '#botaoNumeroEdicao' is now visible
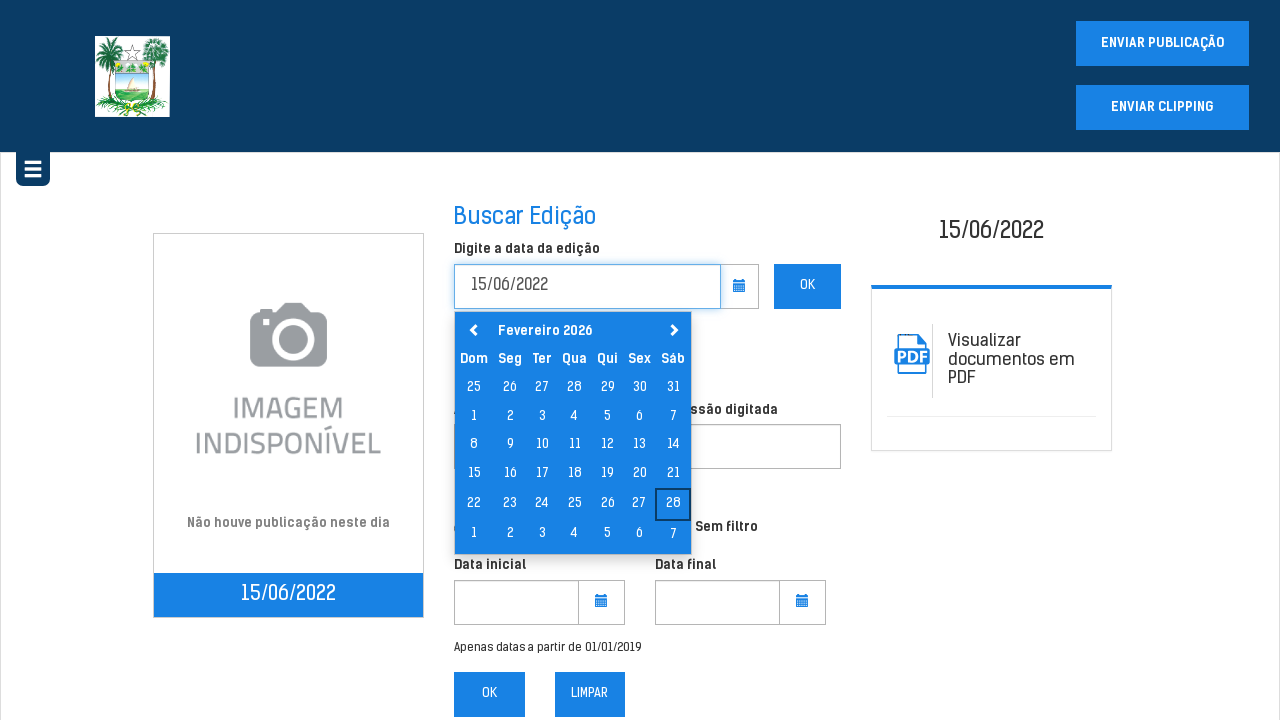

Clicked search button to search for gazette edition at (807, 286) on #botaoNumeroEdicao
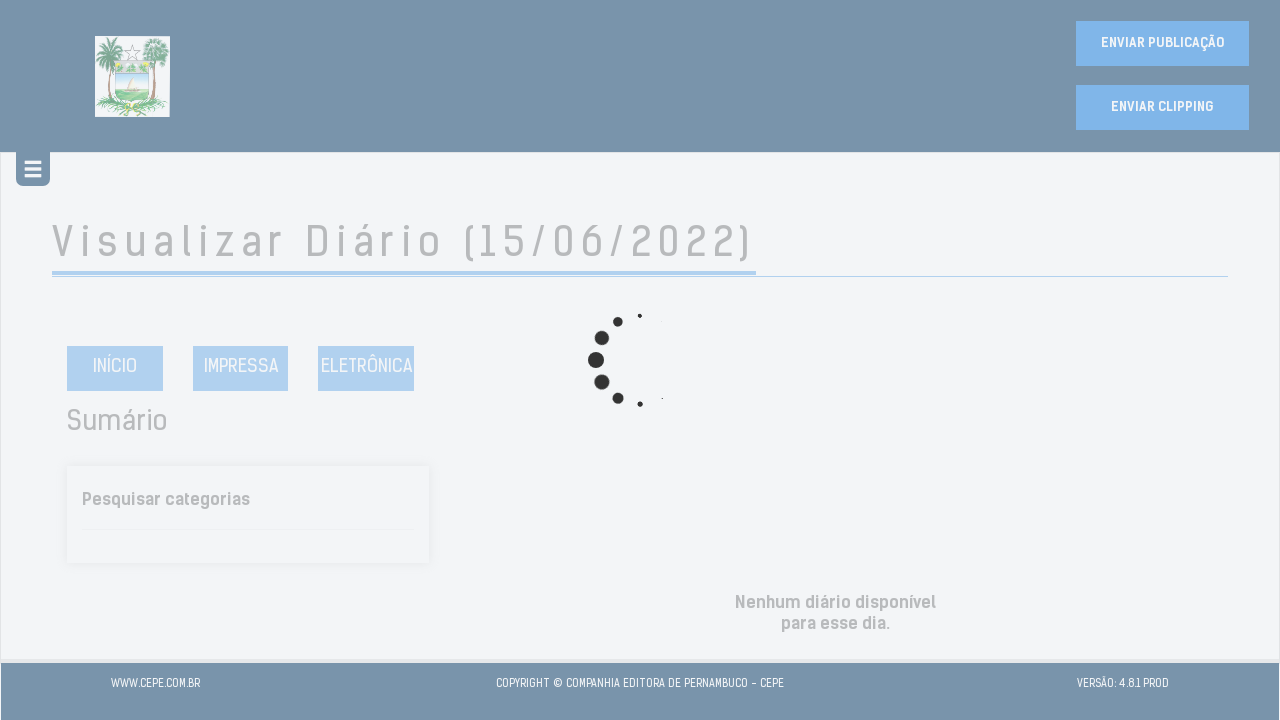

Impressa (Print) link appeared in search results
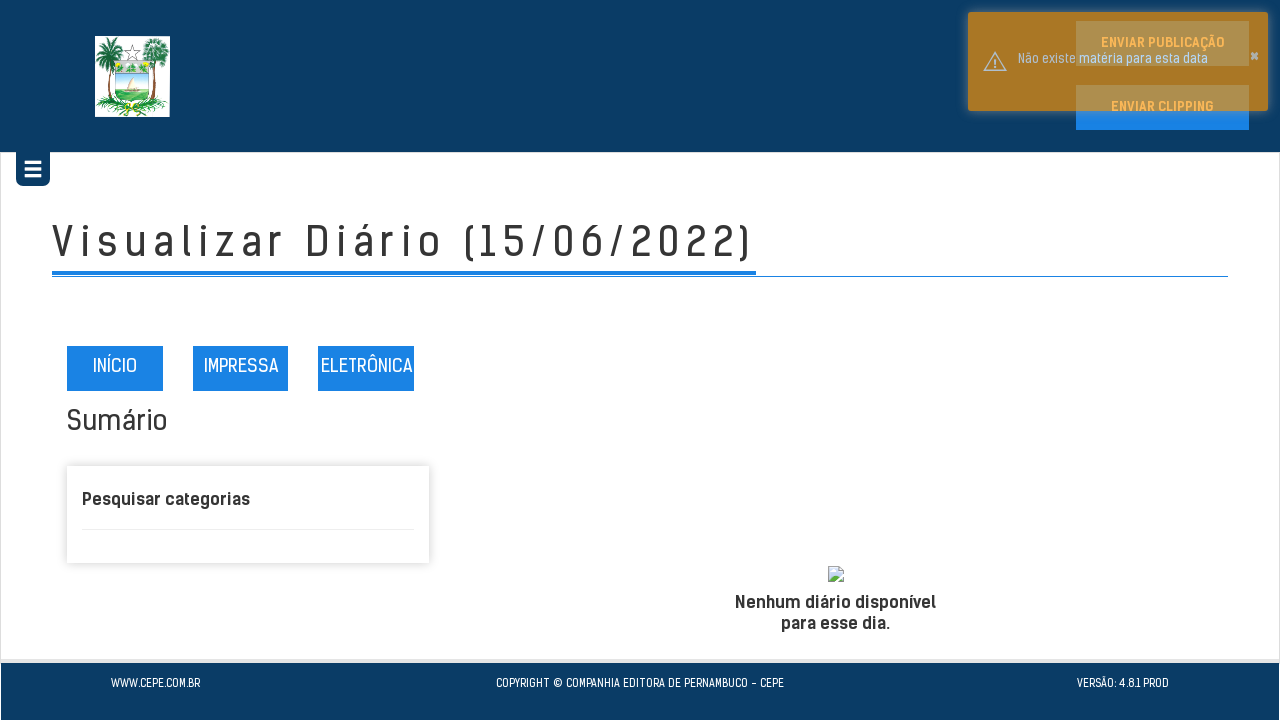

Clicked on Impressa (Print) link to view the edition at (241, 368) on xpath=//a[contains(text(), 'Impressa')]
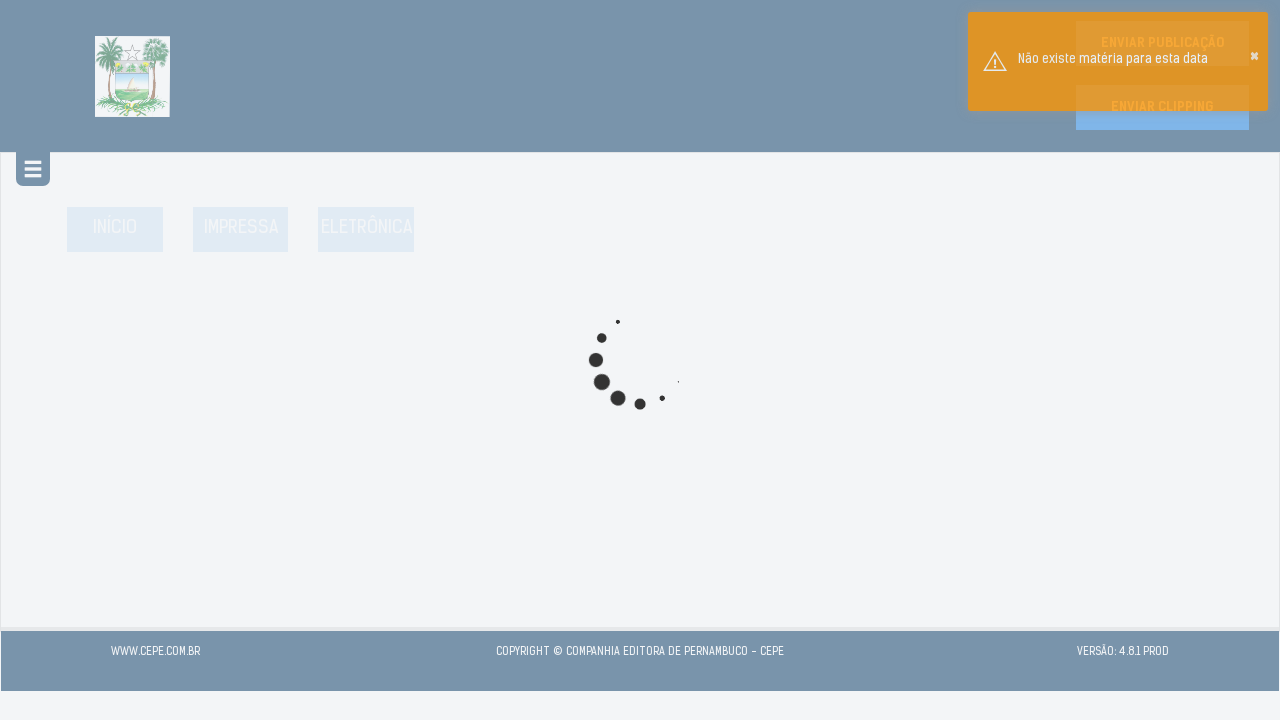

Edition view loaded and rendered
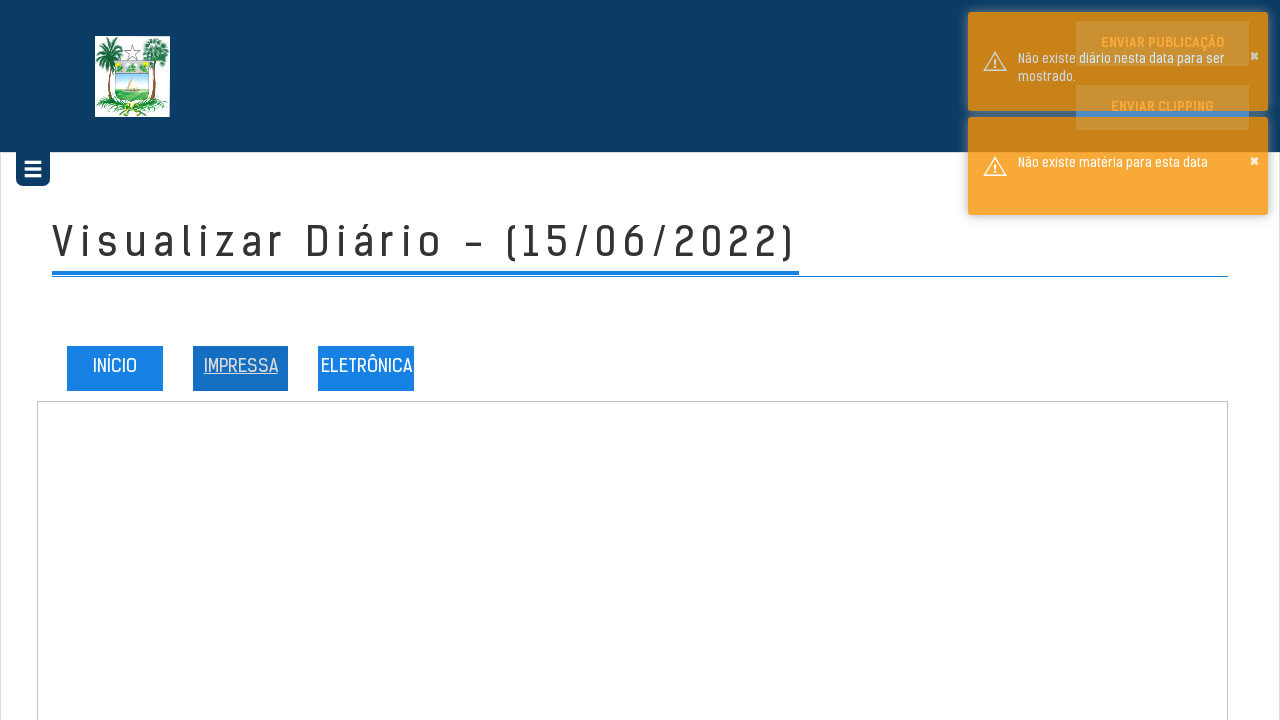

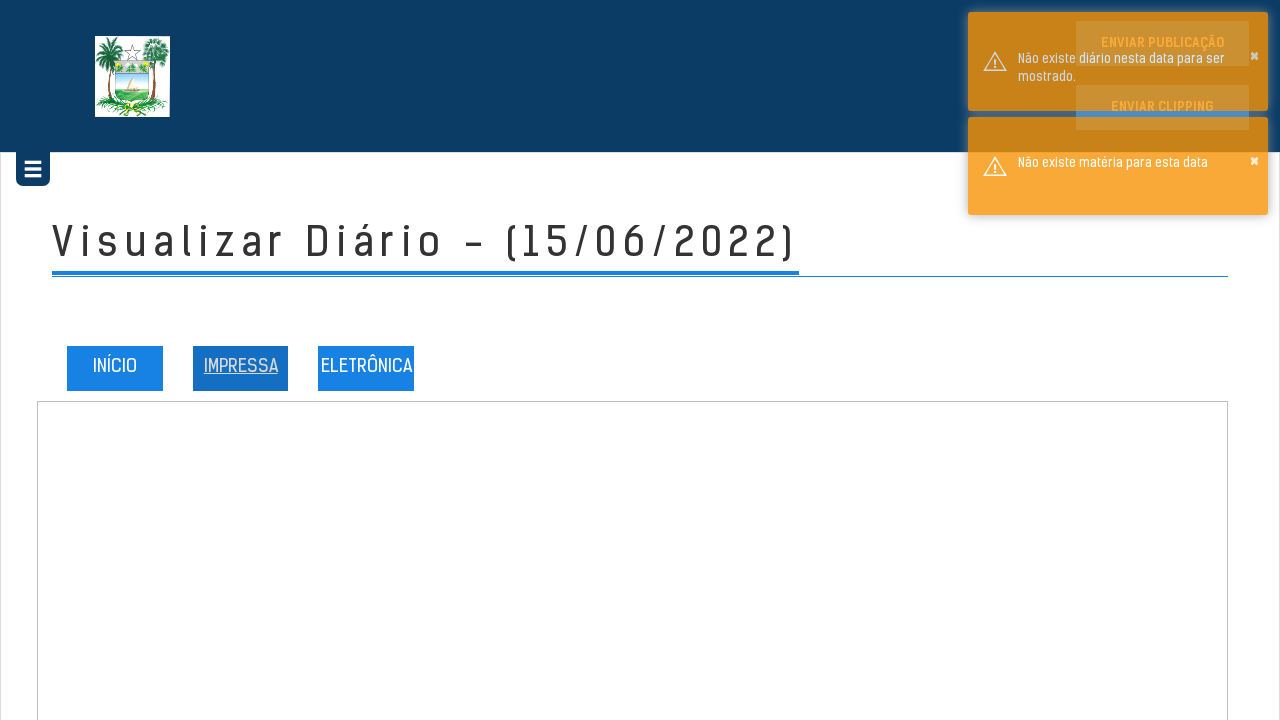